Tests division functionality of the calculator by computing 16 / 4 and verifying the result is 4

Starting URL: http://juliemr.github.io/protractor-demo/

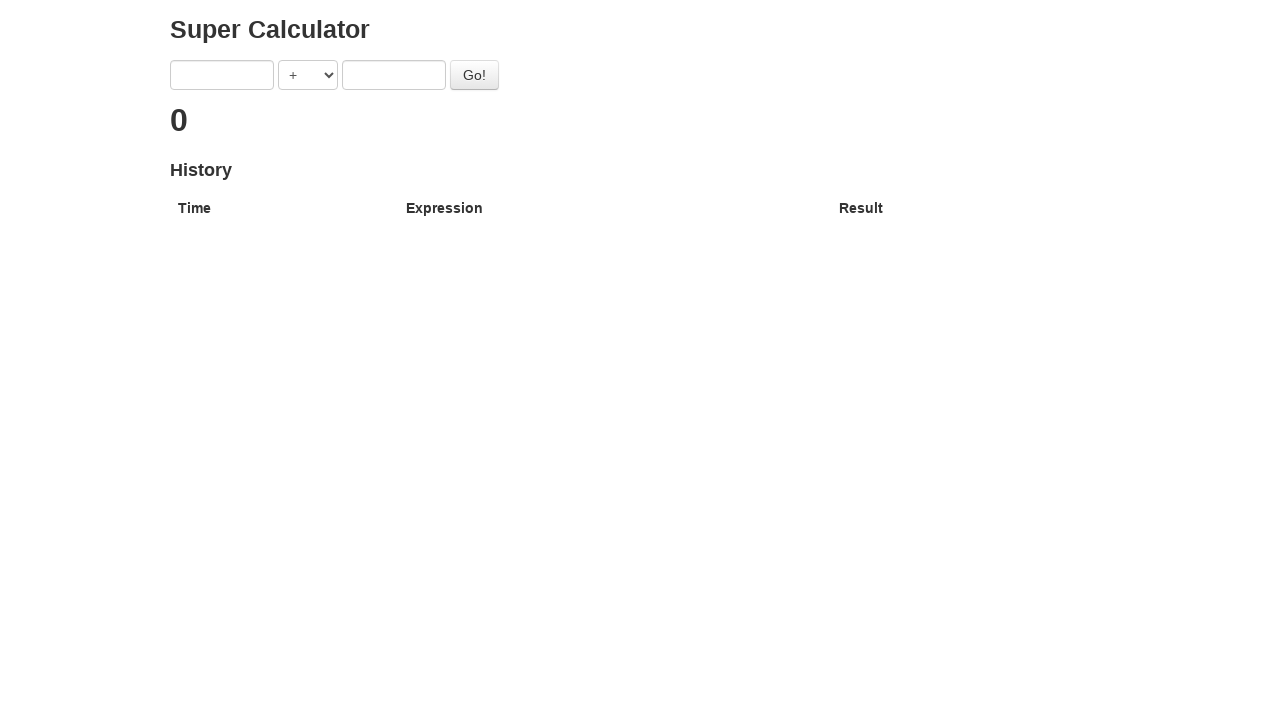

Entered first number '16' into the first input field on input[ng-model='first']
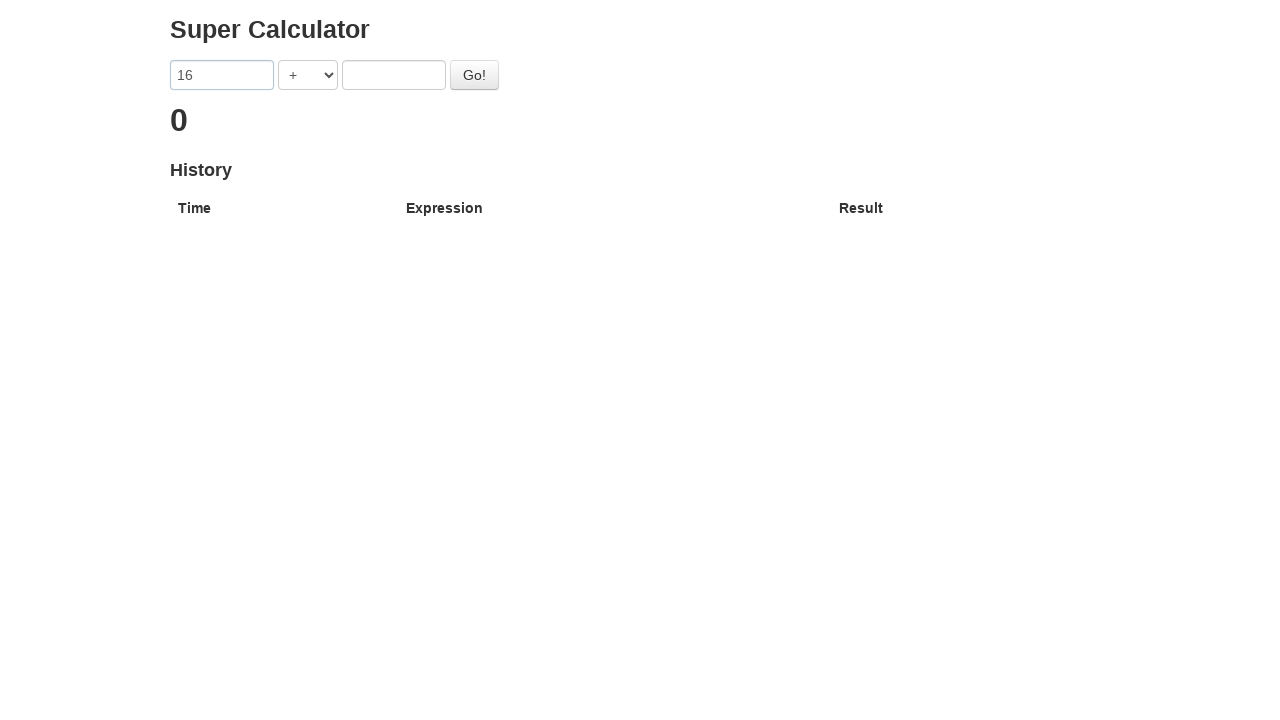

Entered second number '4' into the second input field on input[ng-model='second']
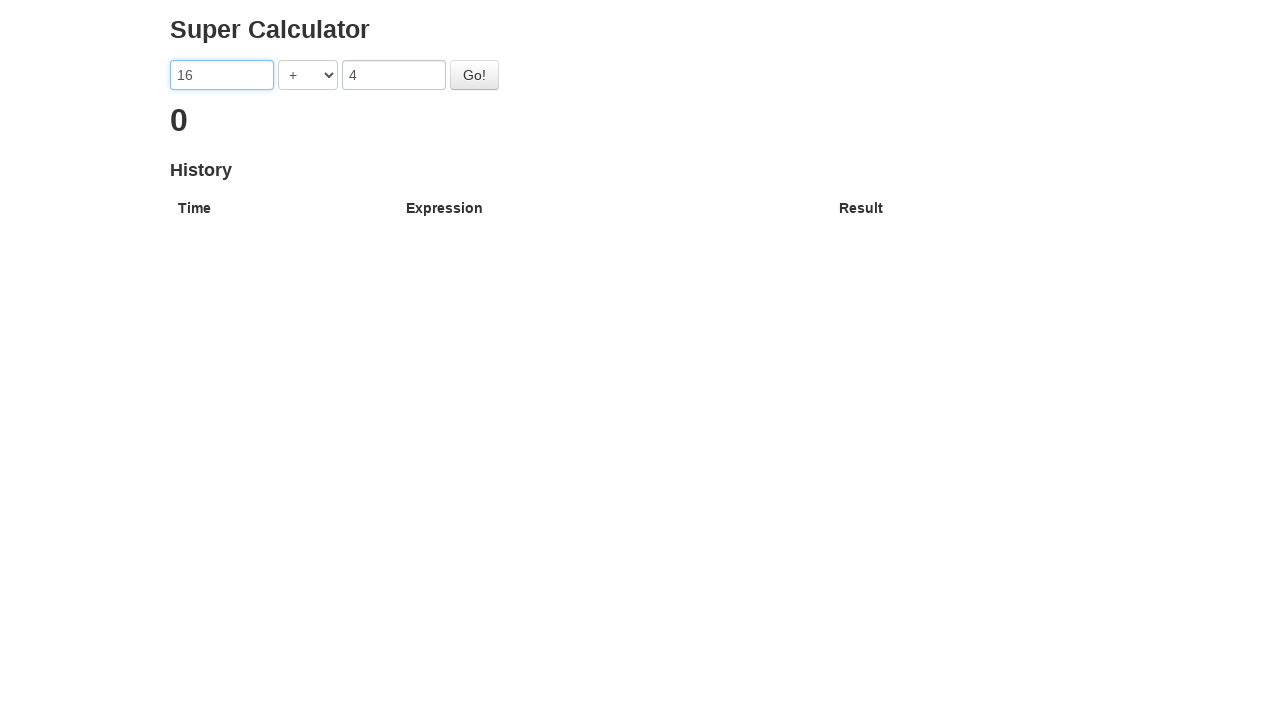

Clicked operator dropdown to open it at (308, 75) on select[ng-model='operator']
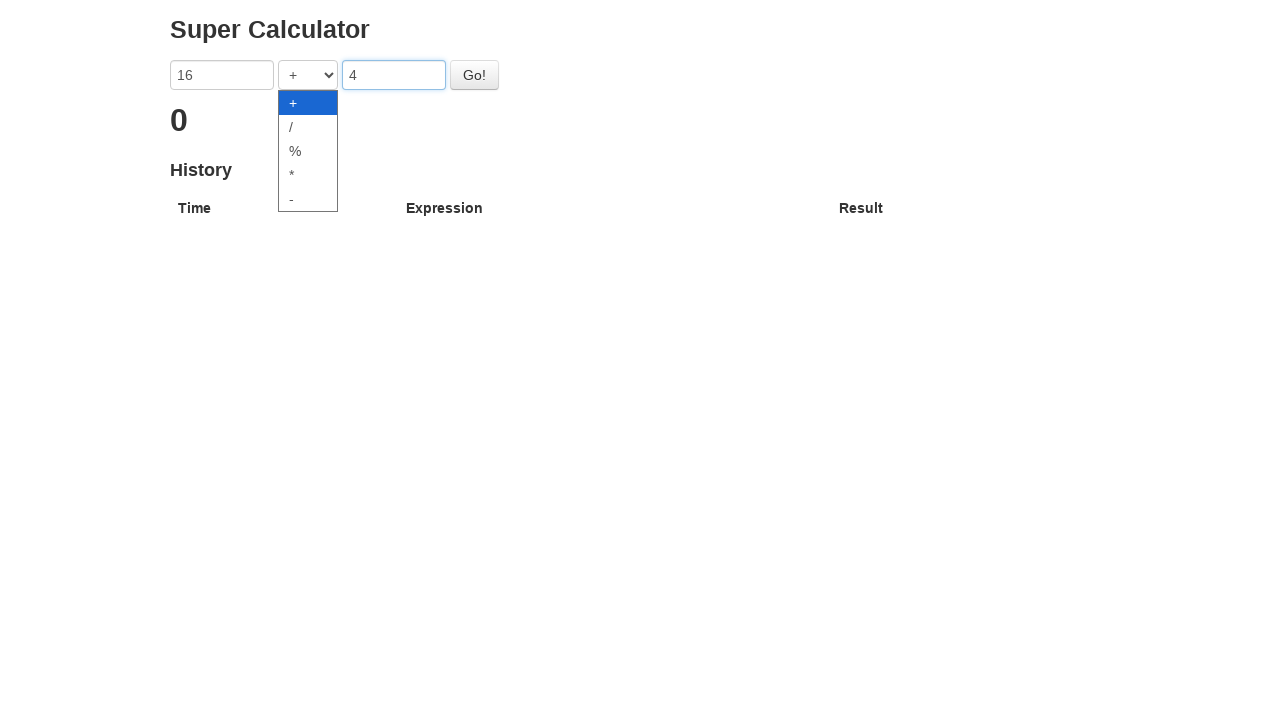

Selected division operator '/' from dropdown on select[ng-model='operator']
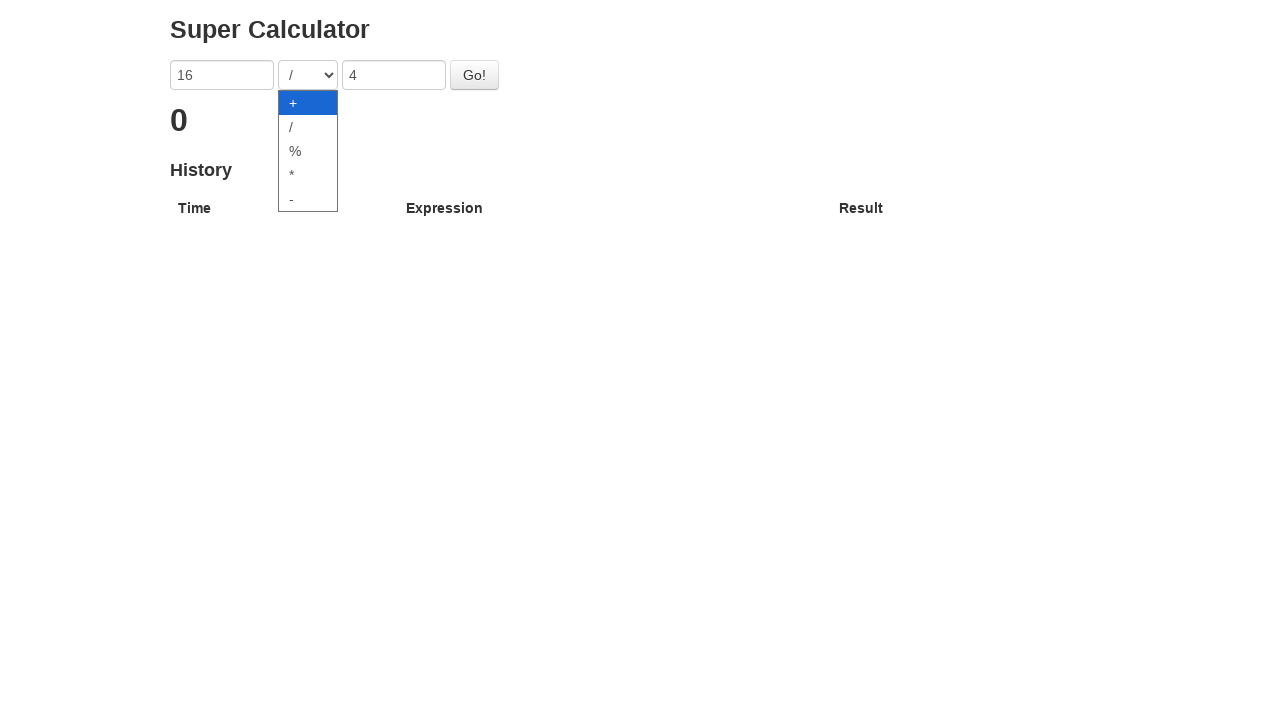

Clicked Go button to execute calculation at (474, 75) on #gobutton
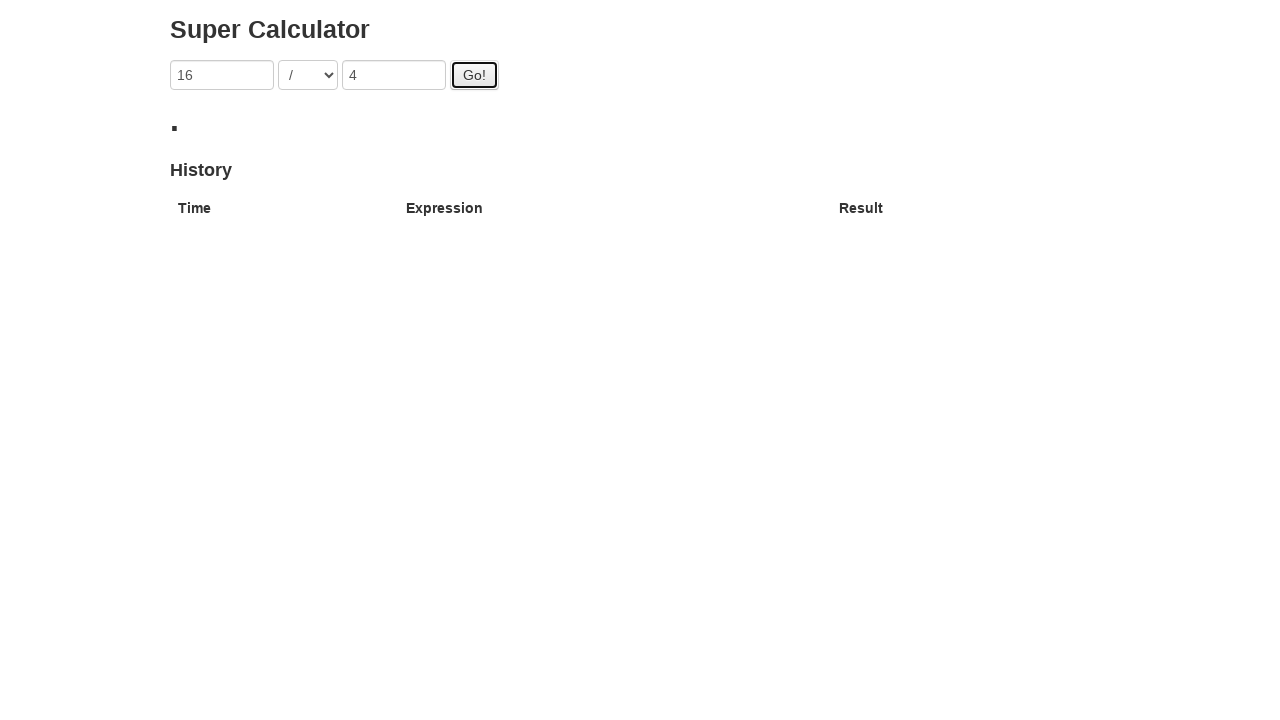

Waited 2000ms for calculation result to be displayed
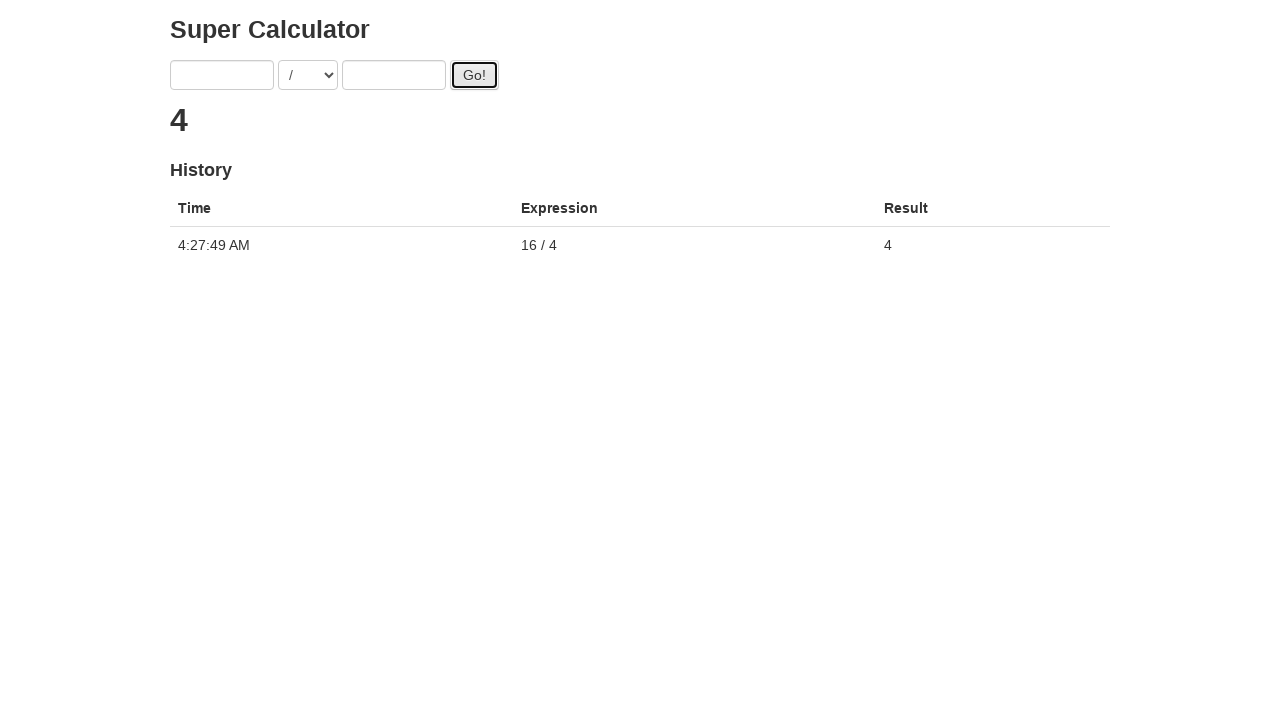

Retrieved result text from h2 element
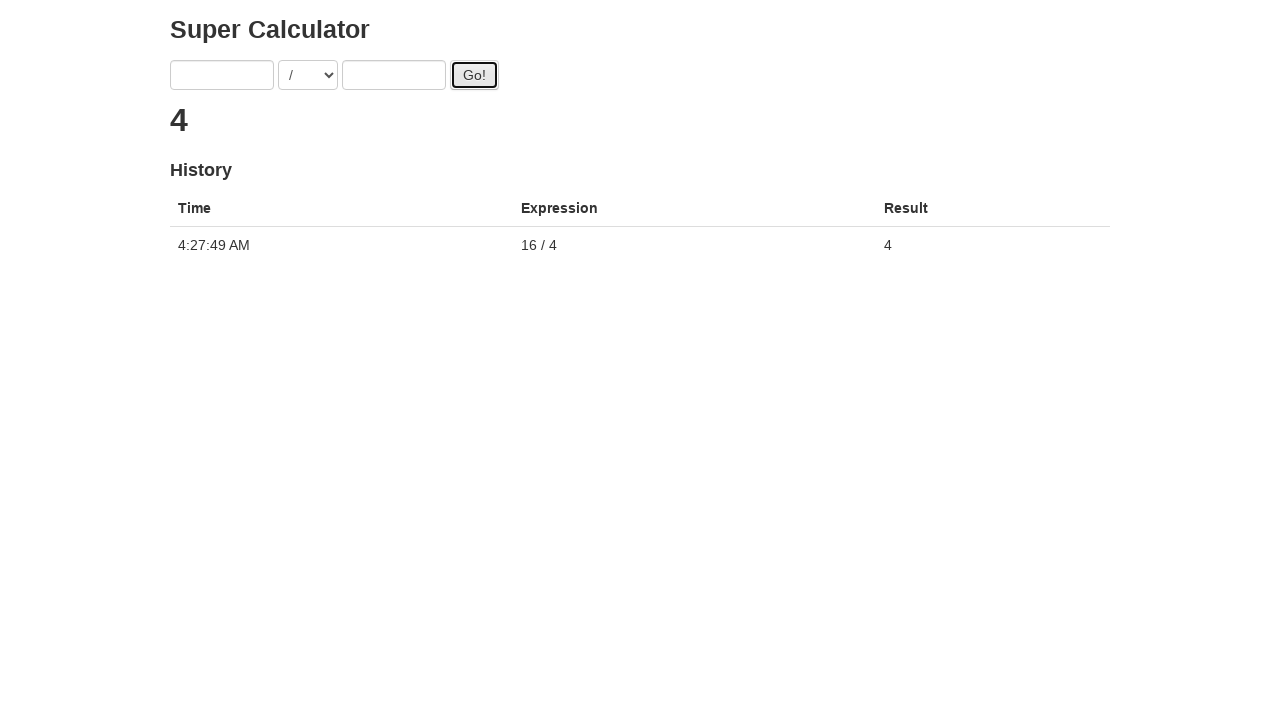

Verified division result equals '4' (16 / 4 = 4)
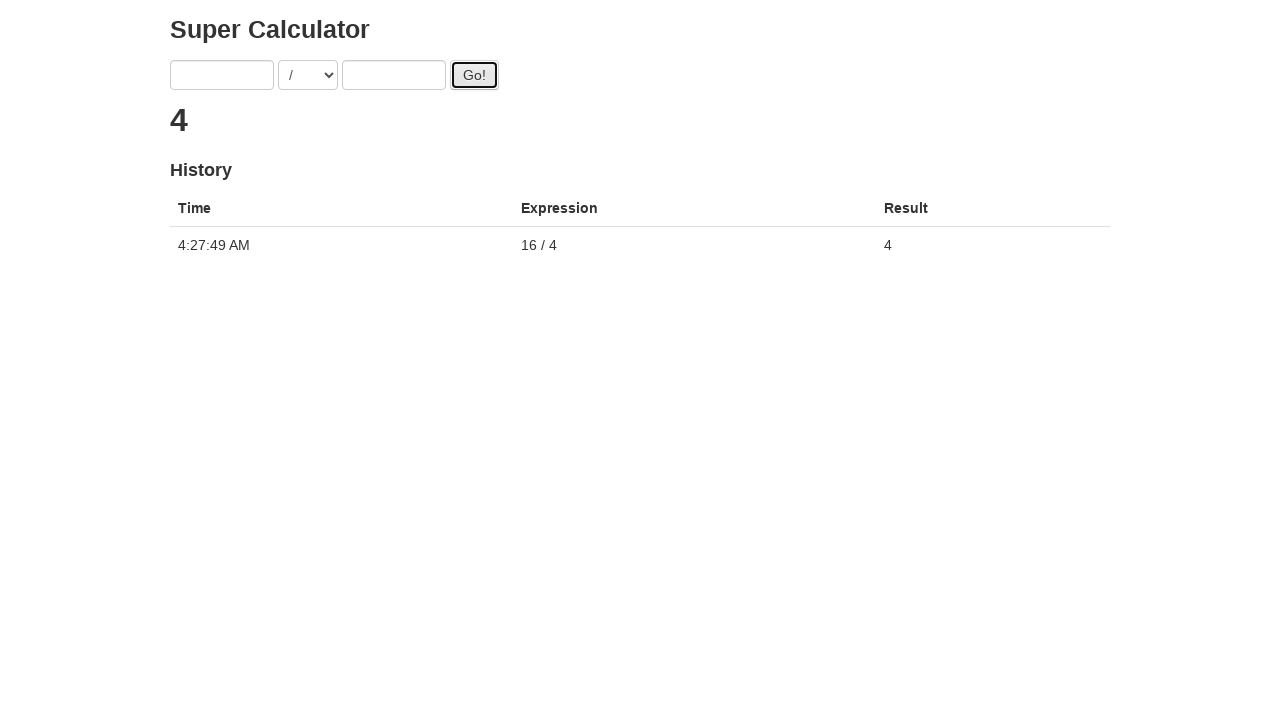

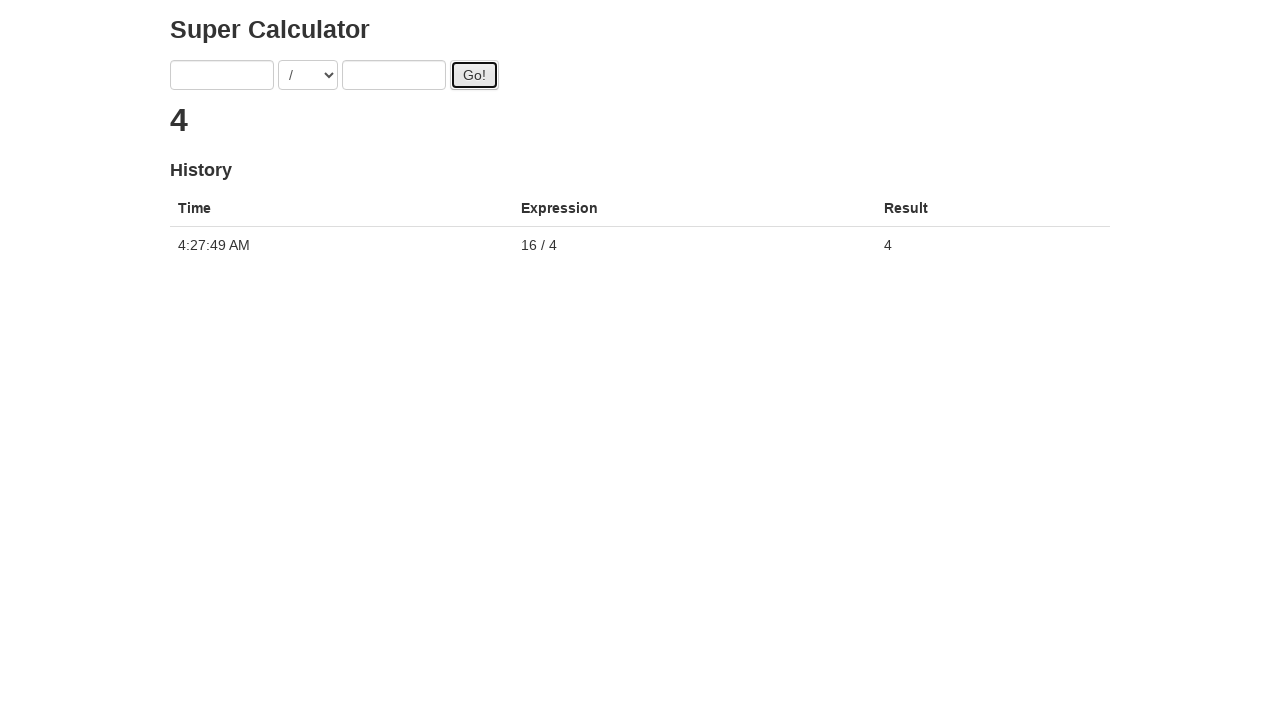